Navigates to Domino's Pizza online ordering website

Starting URL: https://pizzaonline.dominos.co.in/

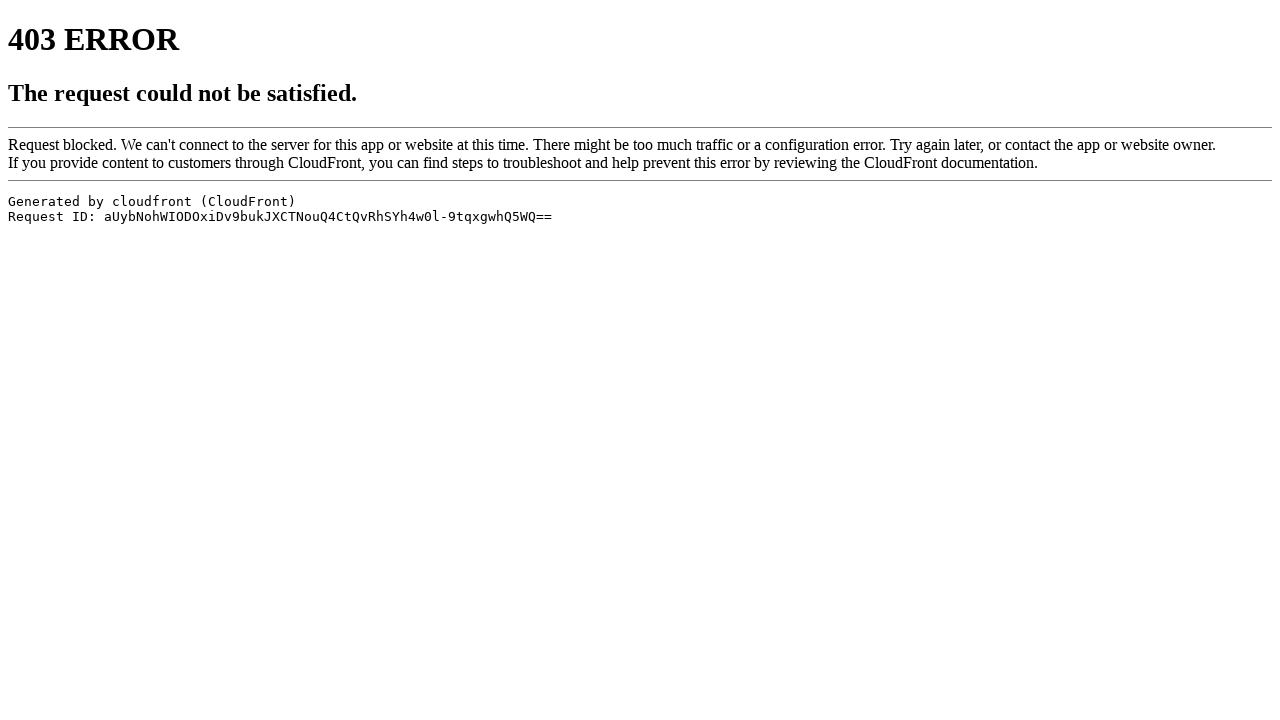

Navigated to Domino's Pizza online ordering website
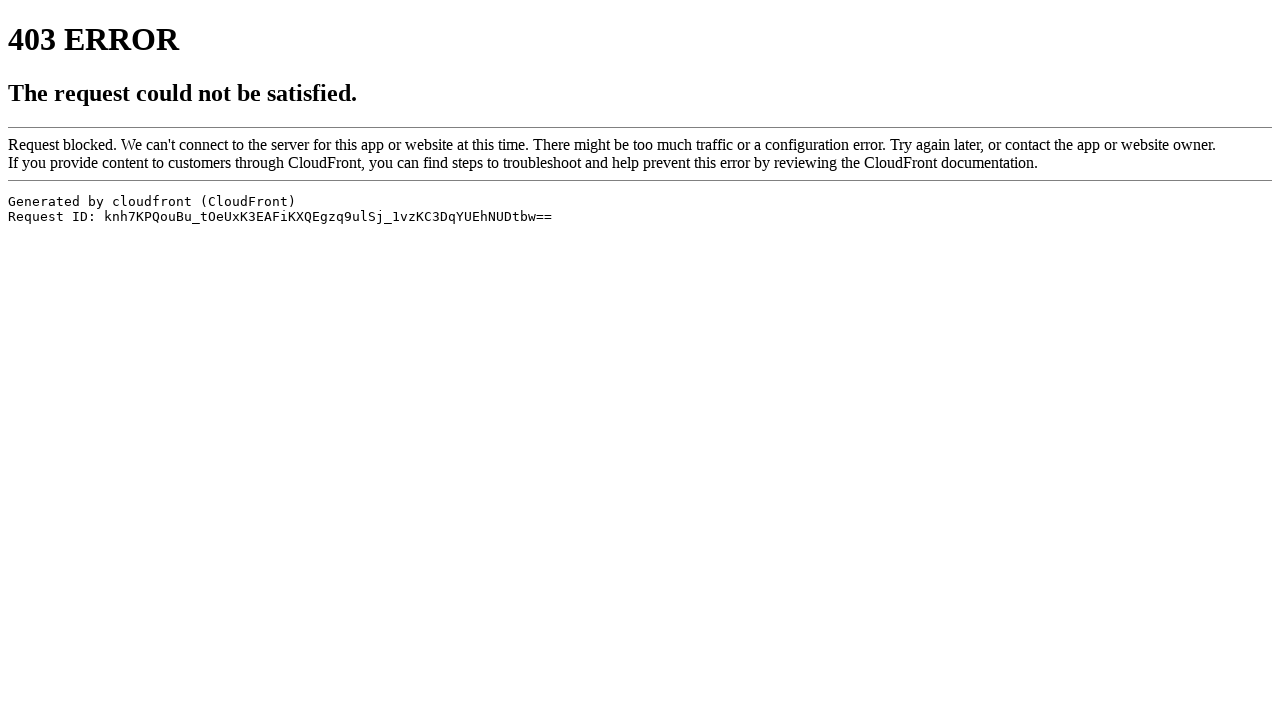

Waited for page to fully load
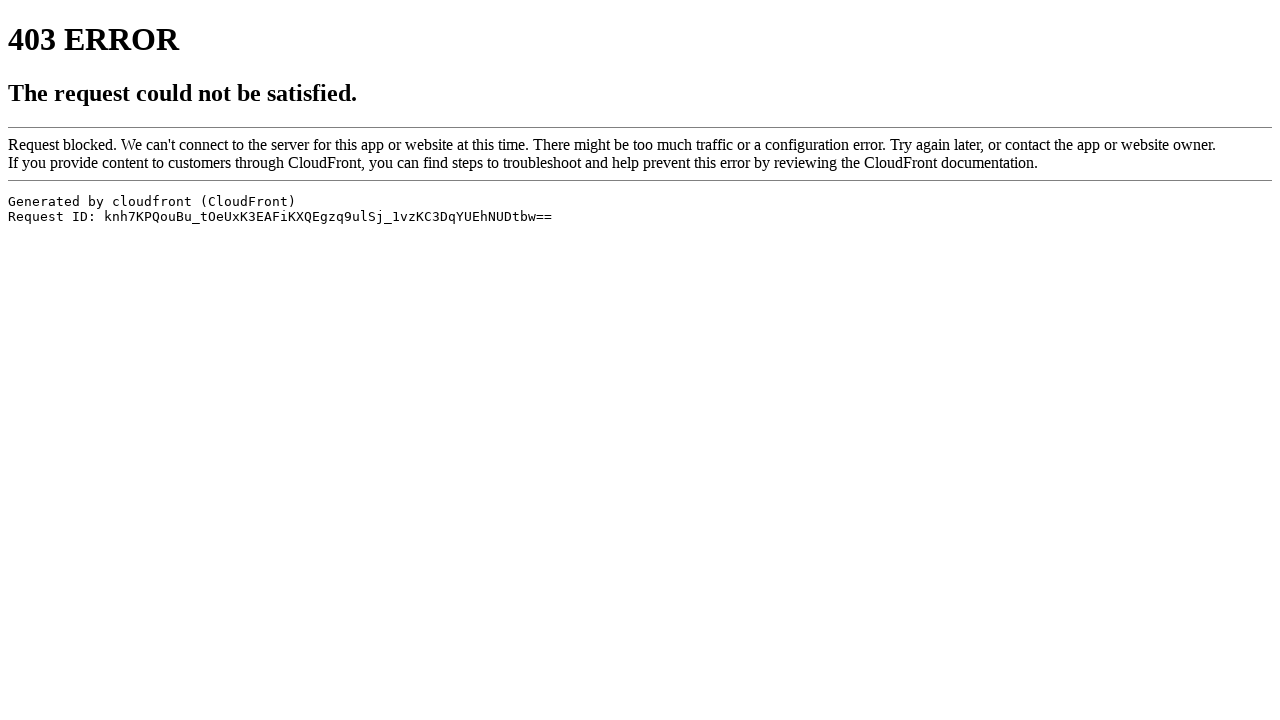

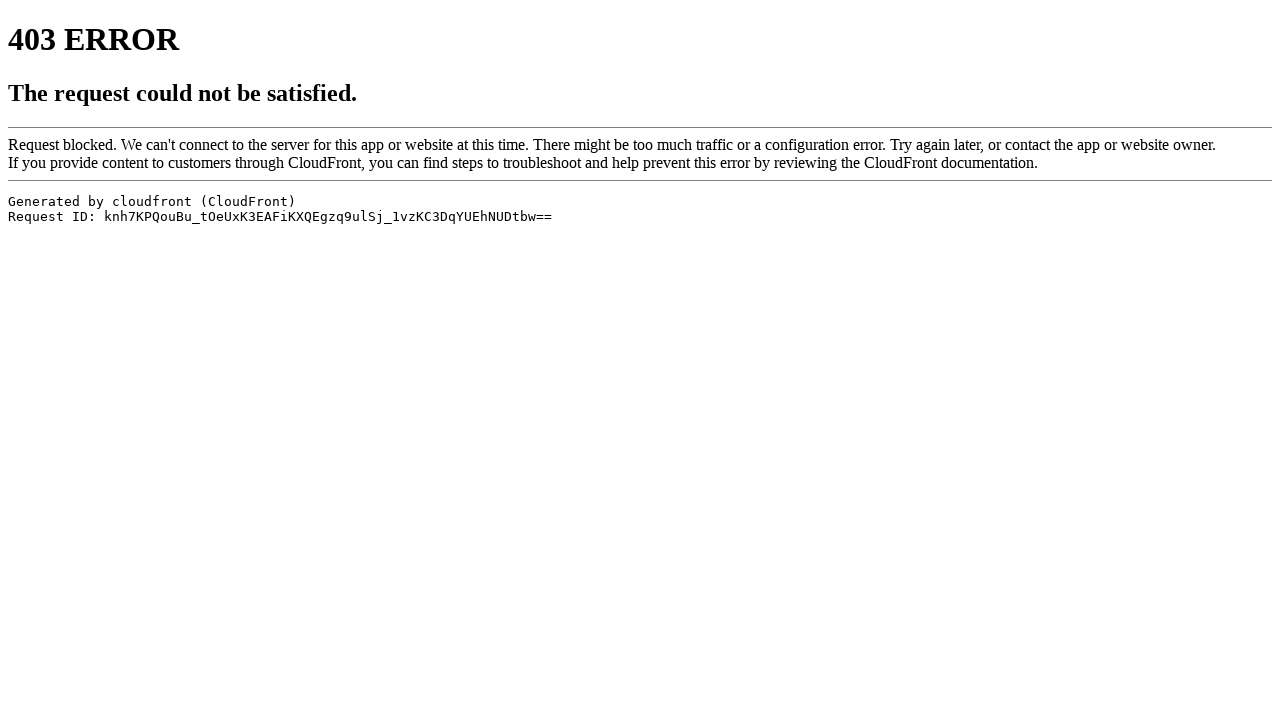